Tests dynamic loading functionality by clicking a Start button and waiting for the "Hello World!" text to appear after the loading completes

Starting URL: https://the-internet.herokuapp.com/dynamic_loading/2

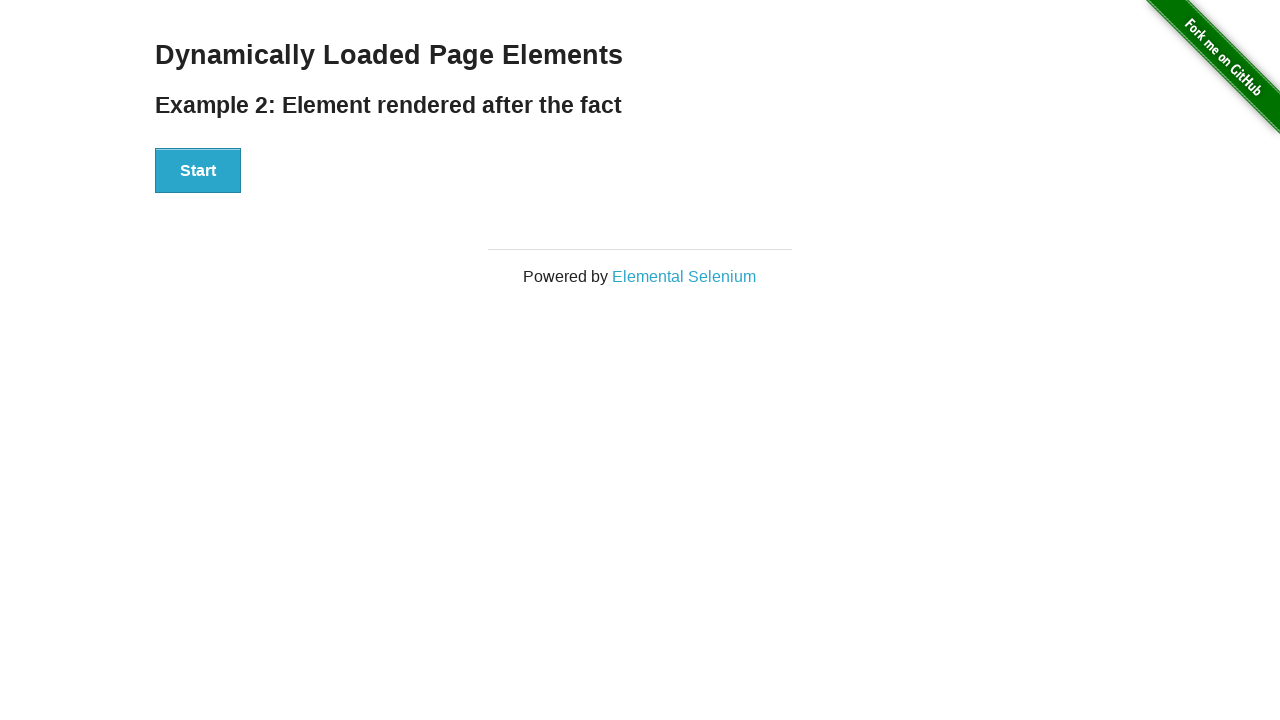

Clicked Start button to trigger dynamic loading at (198, 171) on button:has-text('Start')
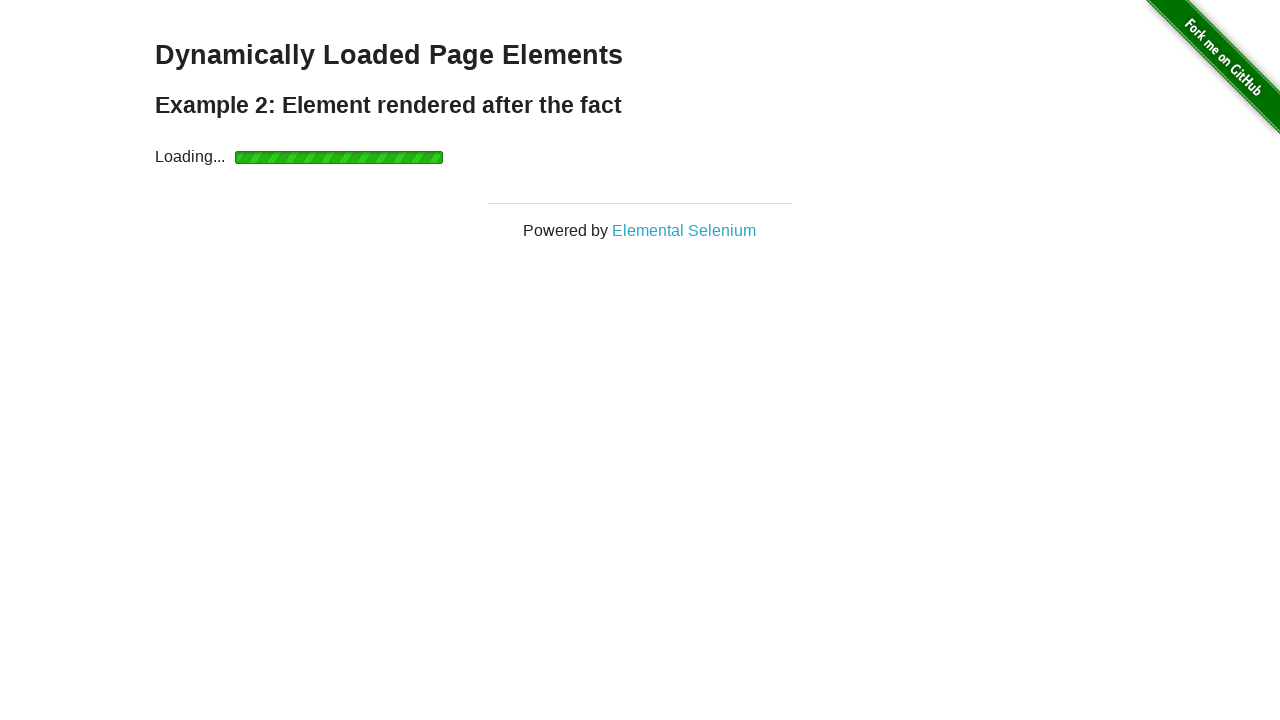

Waited for 'Hello World!' text to appear after loading completes
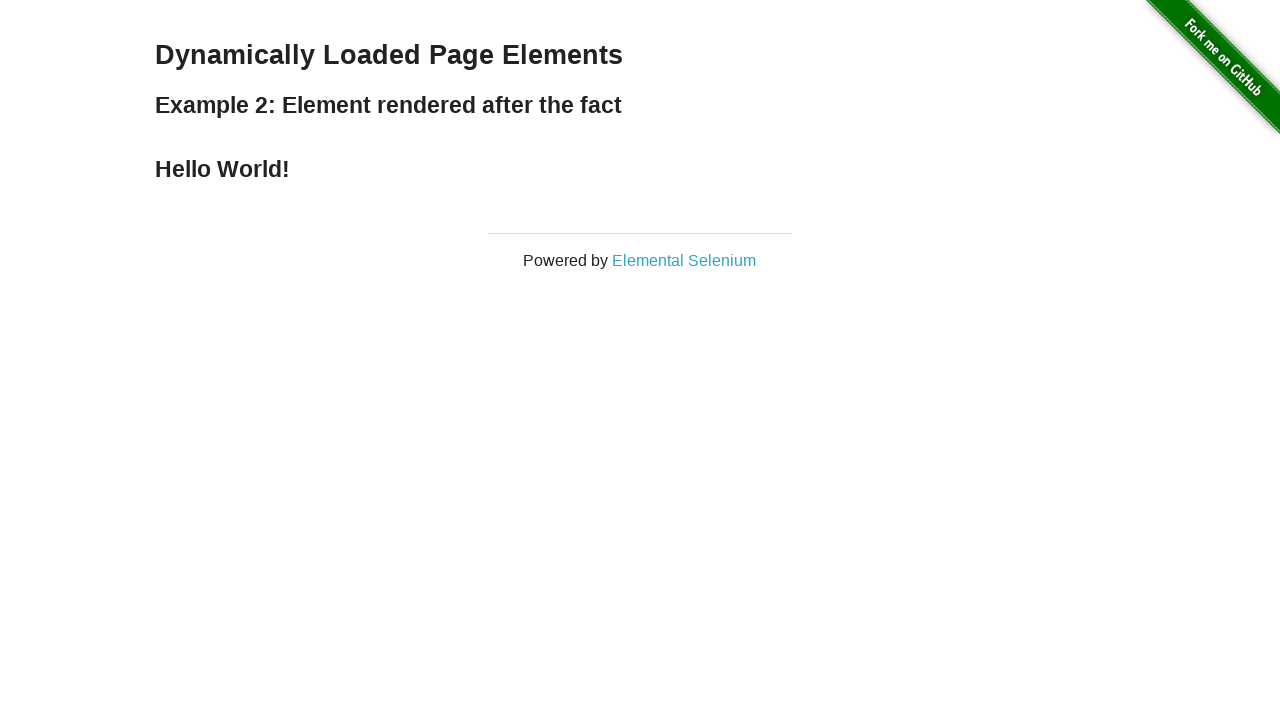

Located the 'Hello World!' element
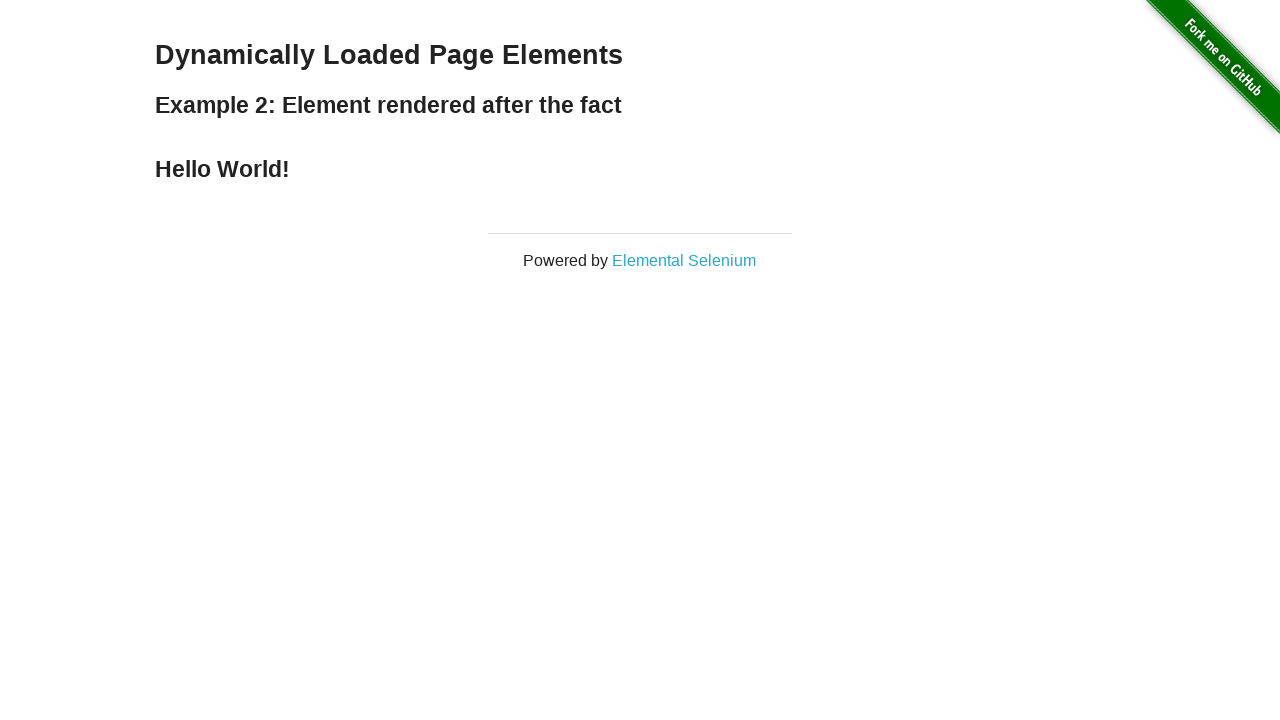

Verified 'Hello World!' text is visible
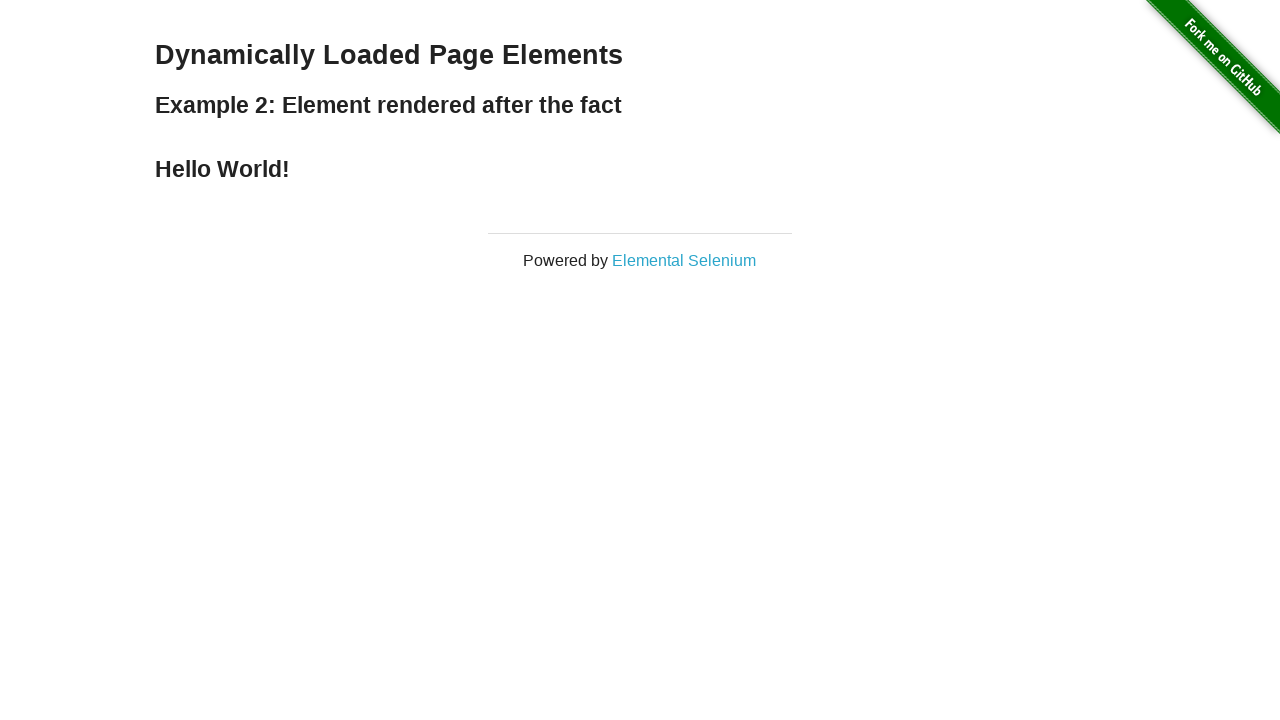

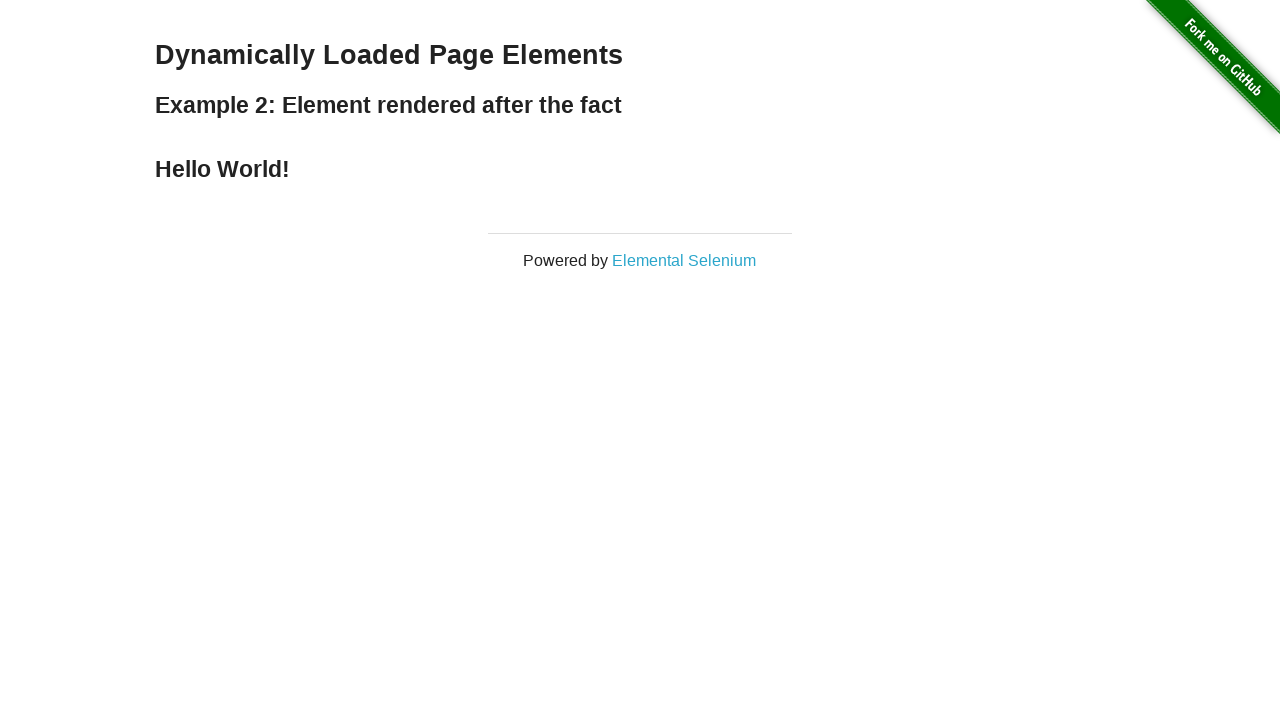